Tests browser back navigation by clicking a link, verifying the new URL, navigating back, and confirming return to the original page

Starting URL: https://kristinek.github.io/site/examples/actions

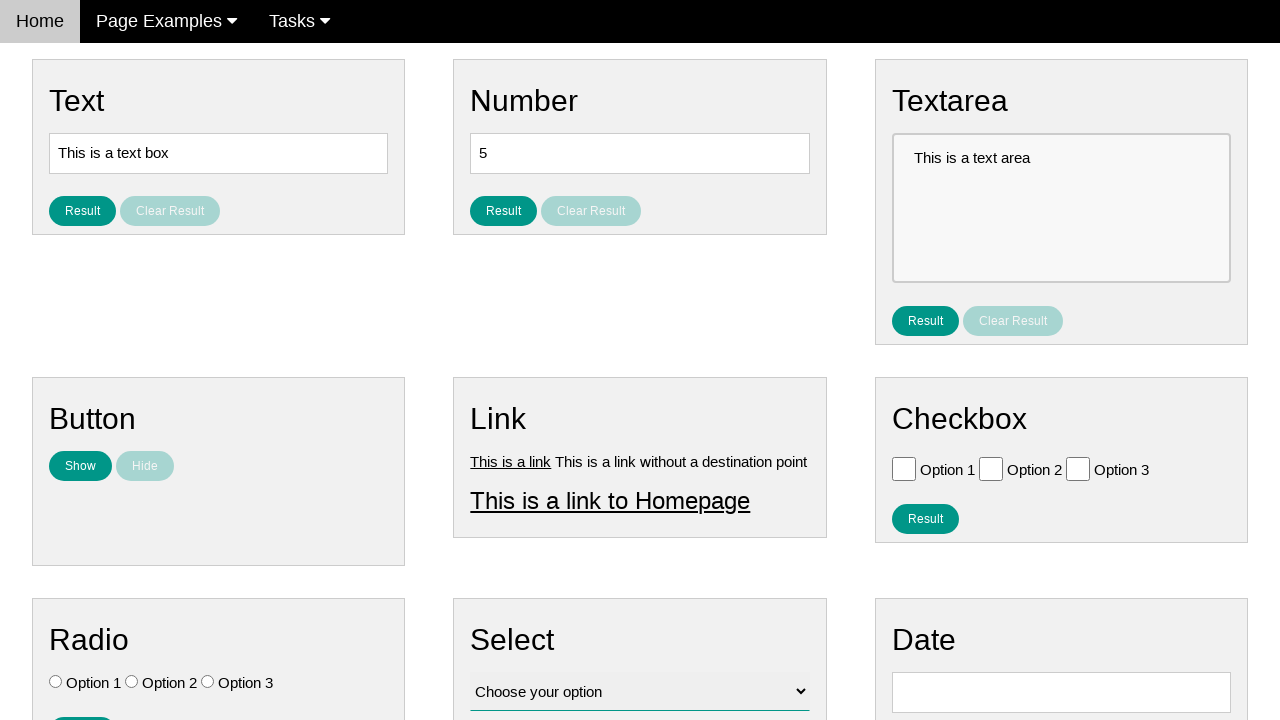

Clicked on Link 1 at (511, 461) on a[title='Link 1']
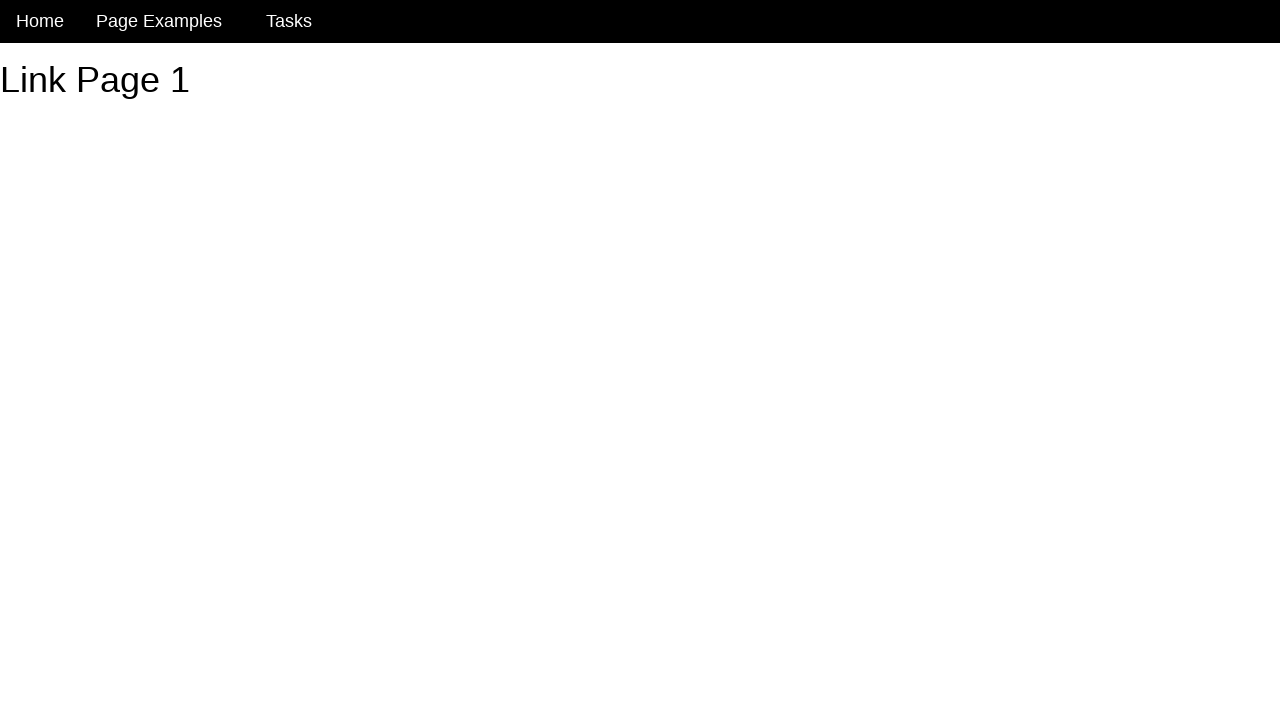

Navigated to Link 1 page (https://kristinek.github.io/site/examples/link1)
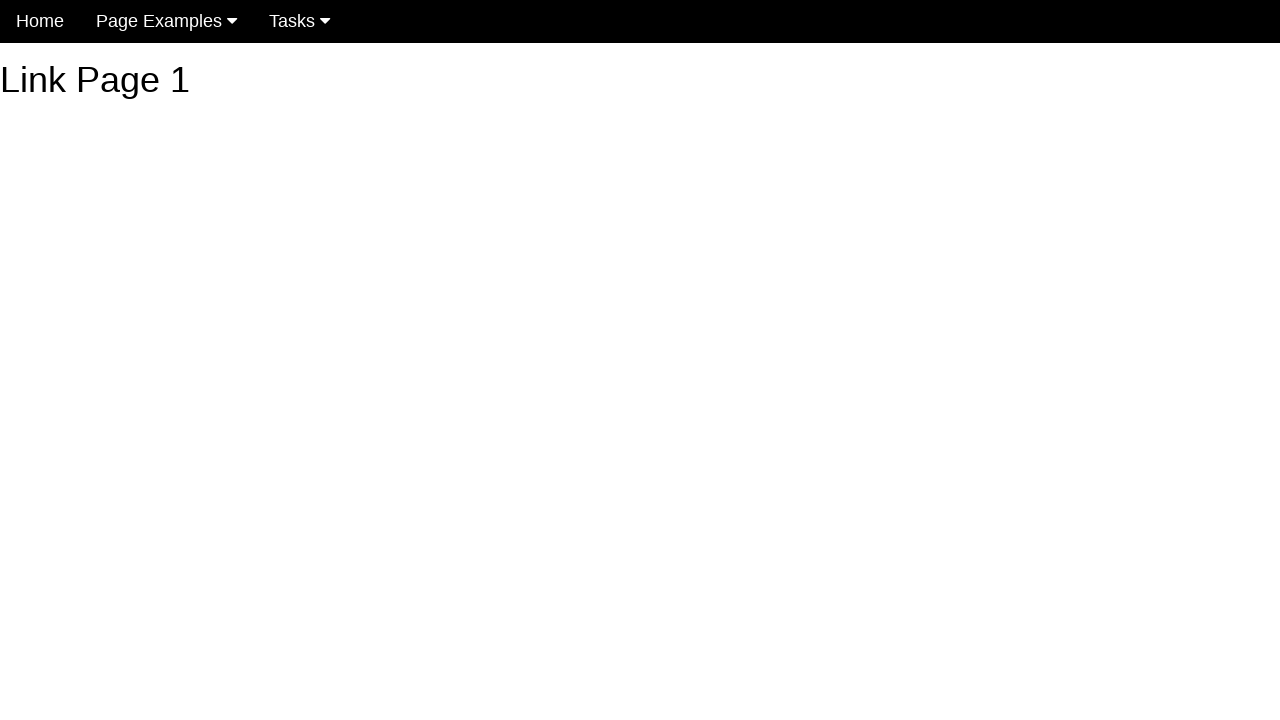

Clicked browser back button
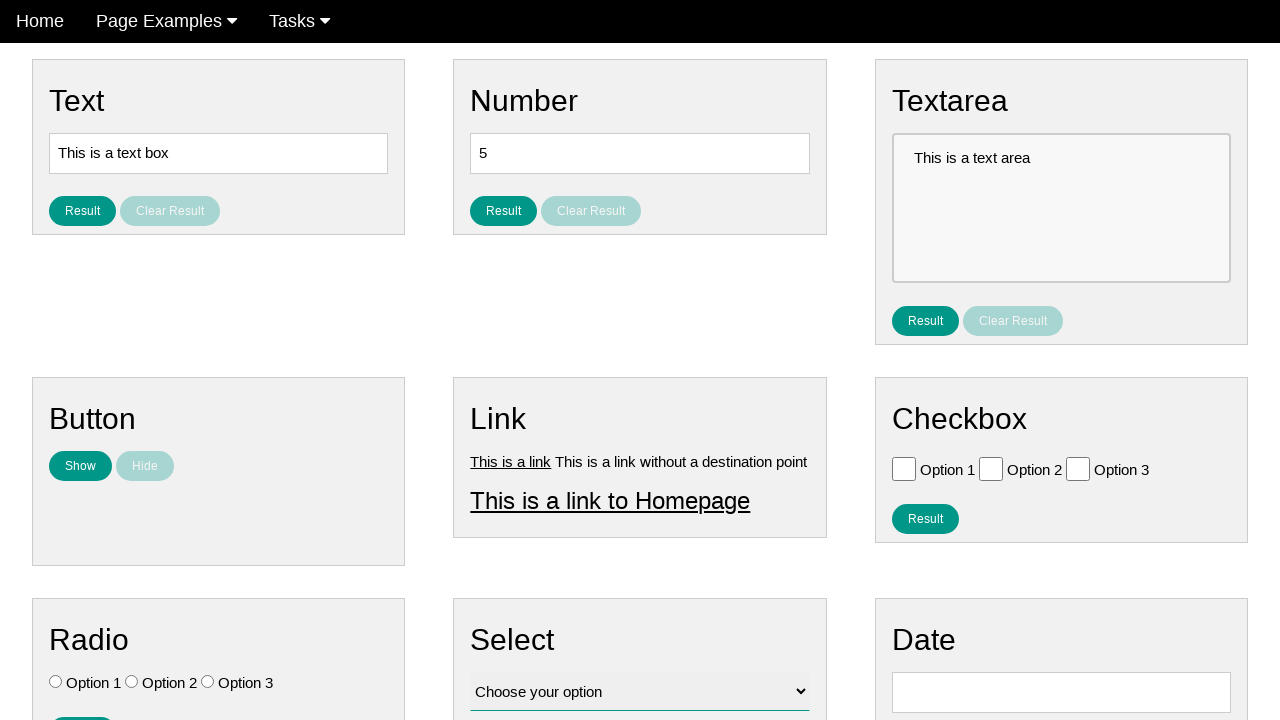

Navigated back to original page (https://kristinek.github.io/site/examples/actions)
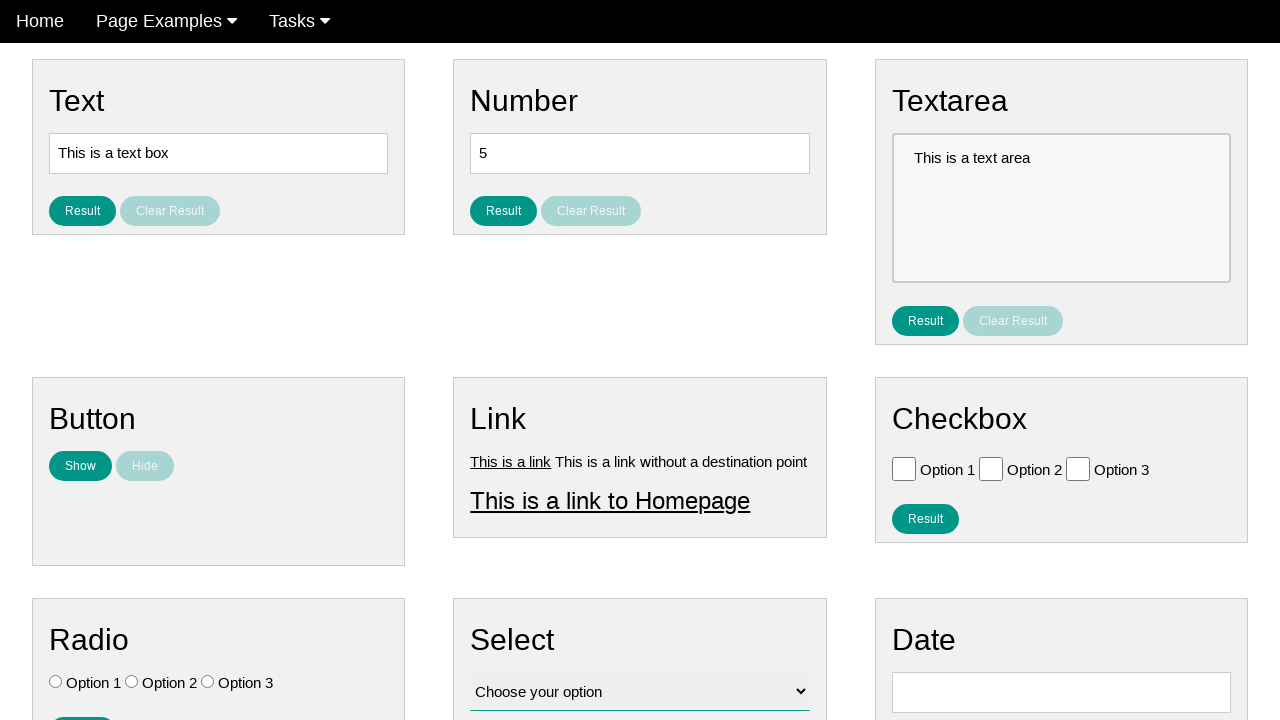

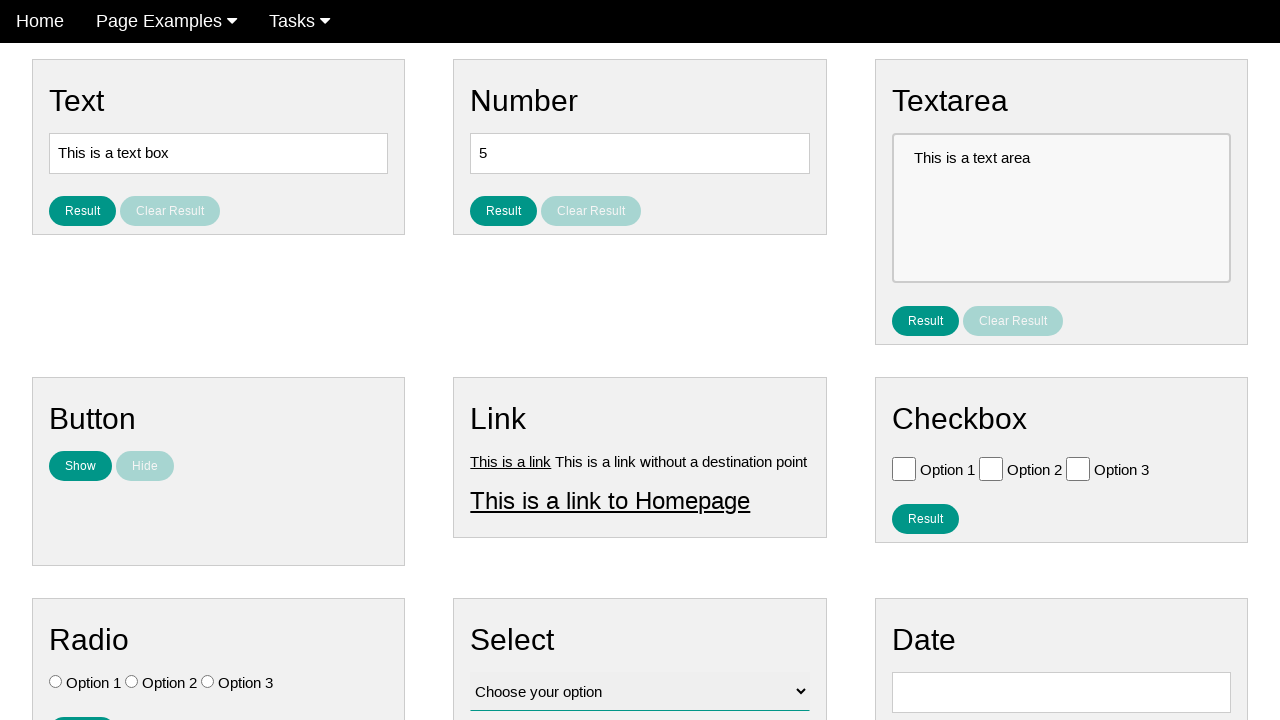